Tests that pressing Escape cancels edits on a todo item

Starting URL: https://demo.playwright.dev/todomvc

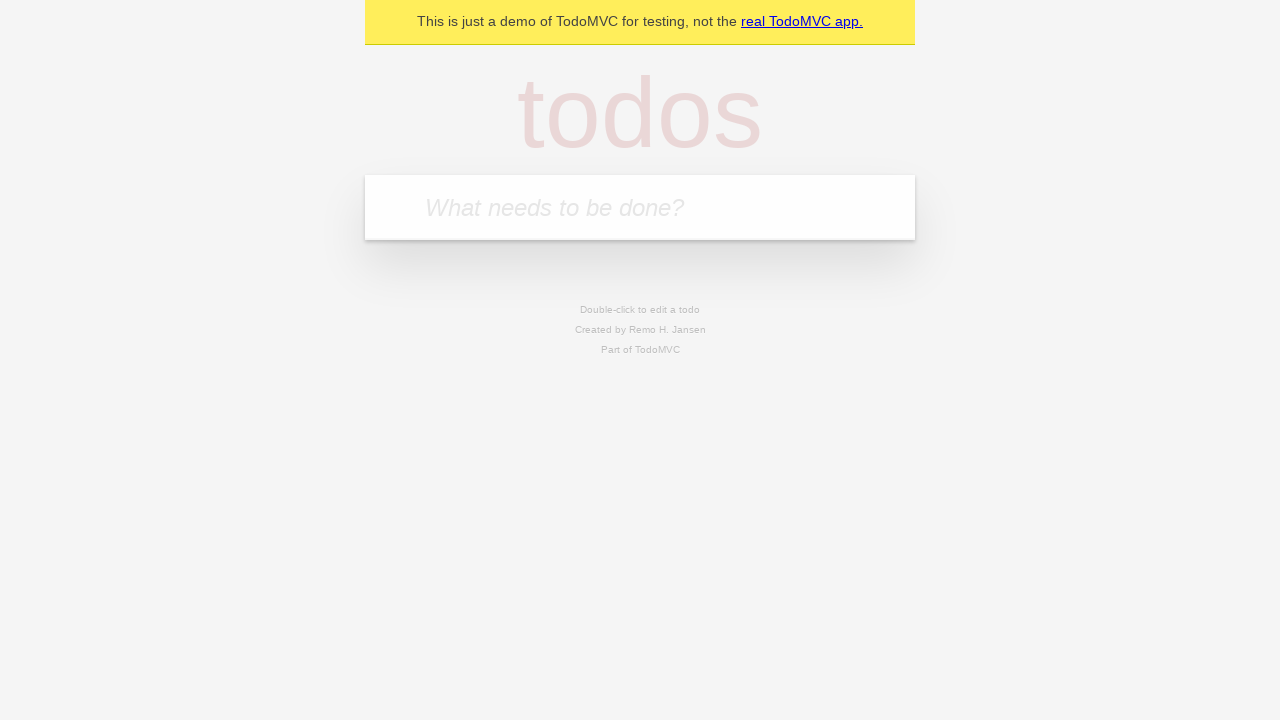

Filled first todo input with 'buy some cheese' on .new-todo
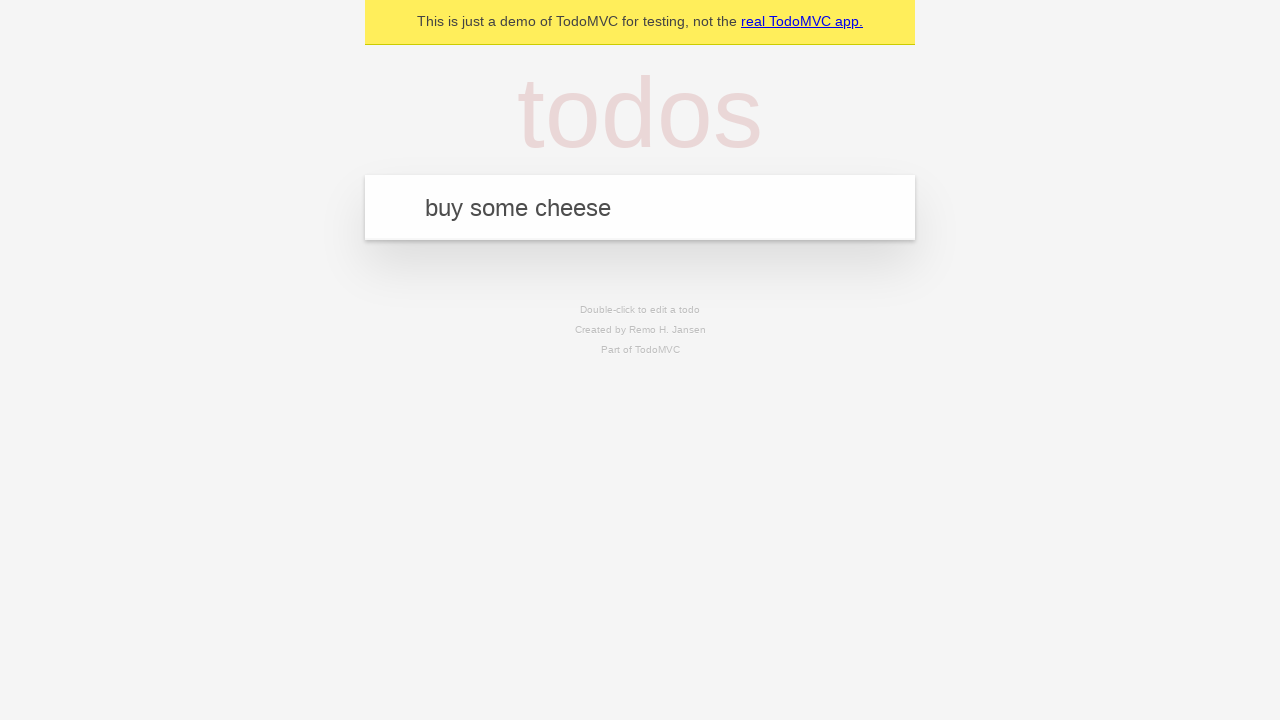

Pressed Enter to create first todo on .new-todo
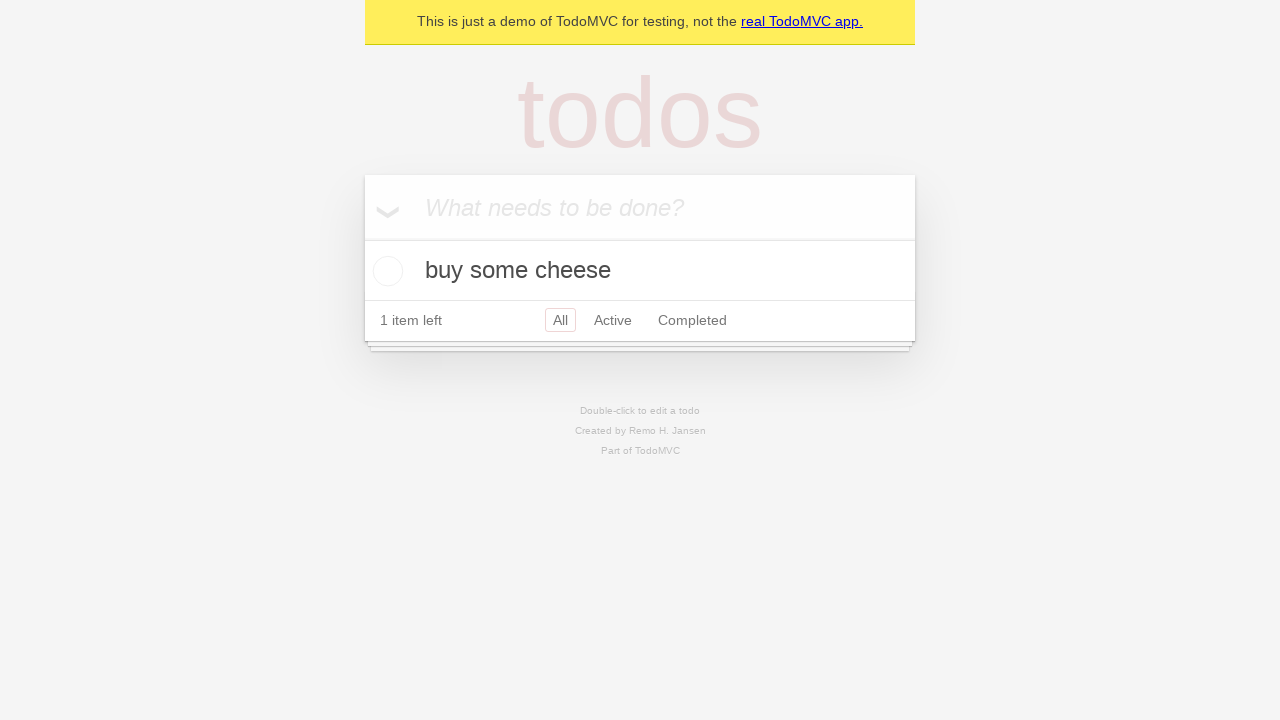

Filled second todo input with 'feed the cat' on .new-todo
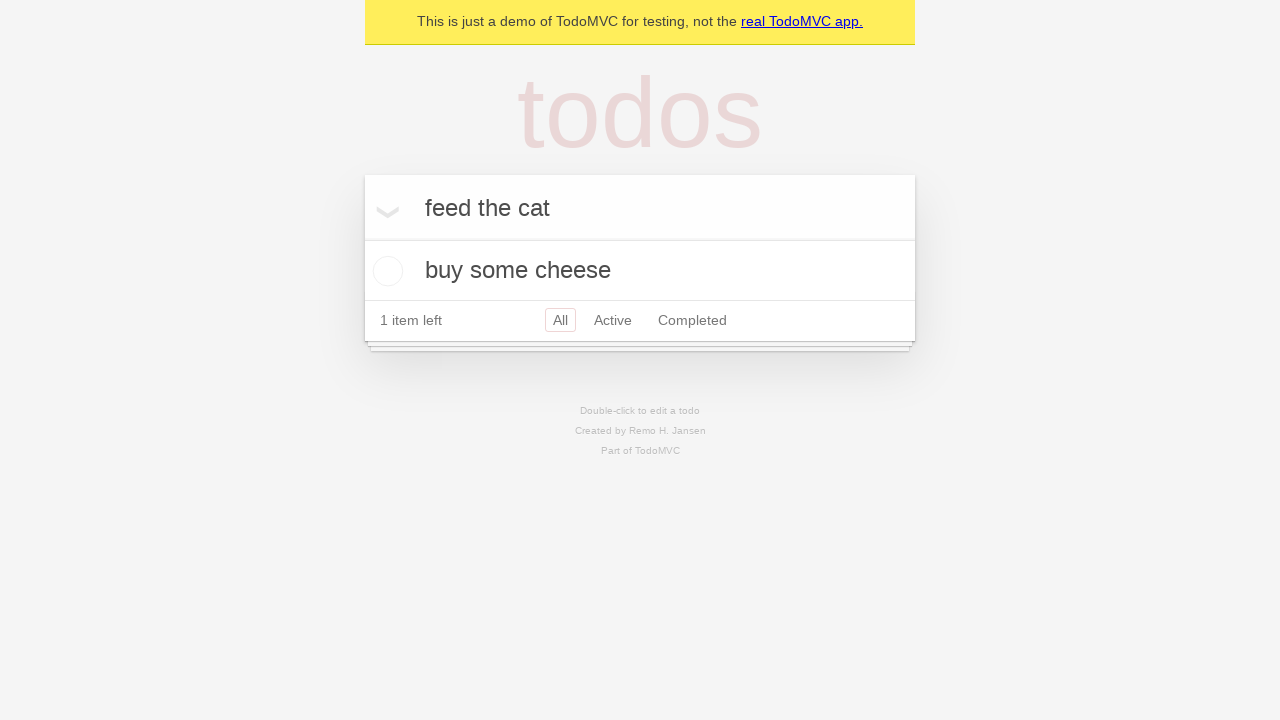

Pressed Enter to create second todo on .new-todo
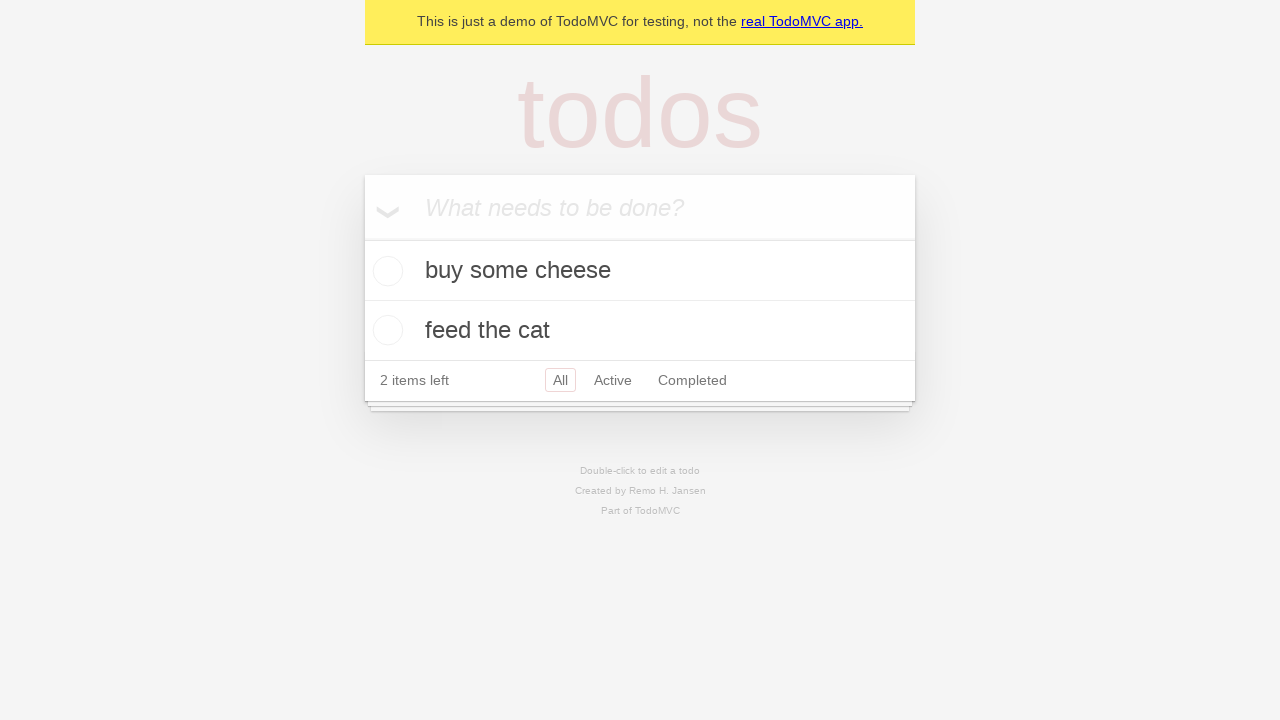

Filled third todo input with 'book a doctors appointment' on .new-todo
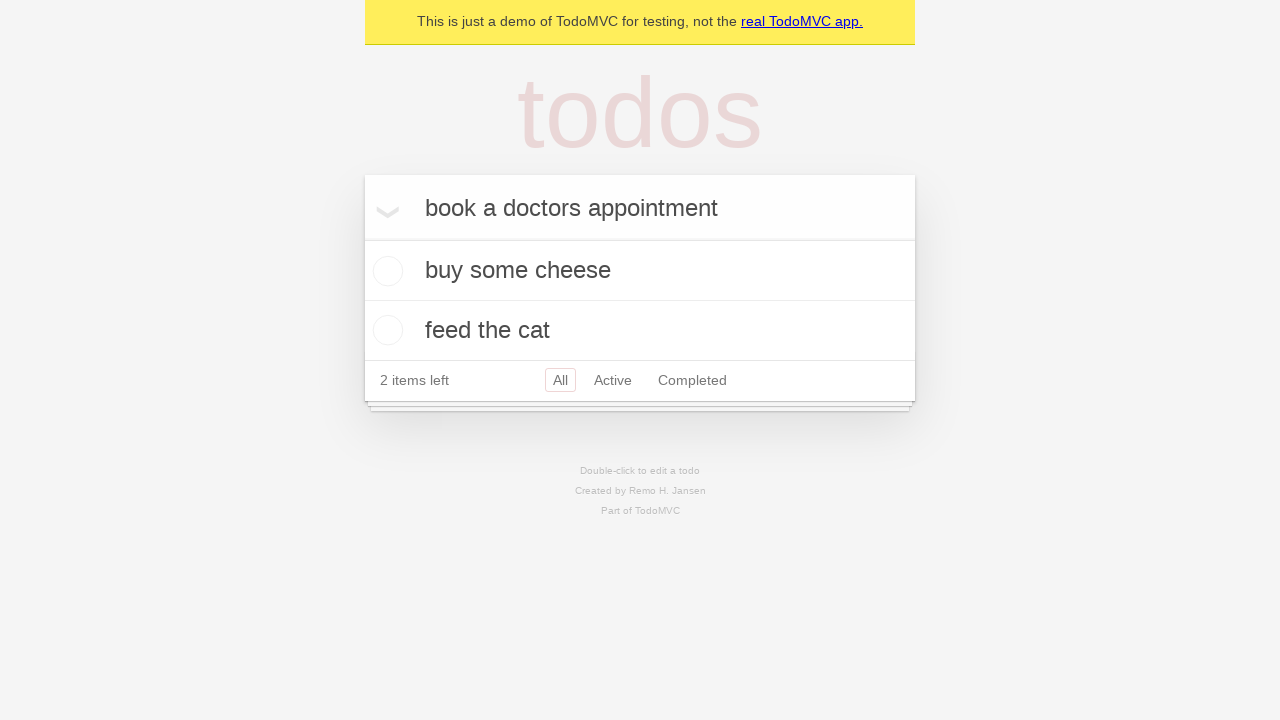

Pressed Enter to create third todo on .new-todo
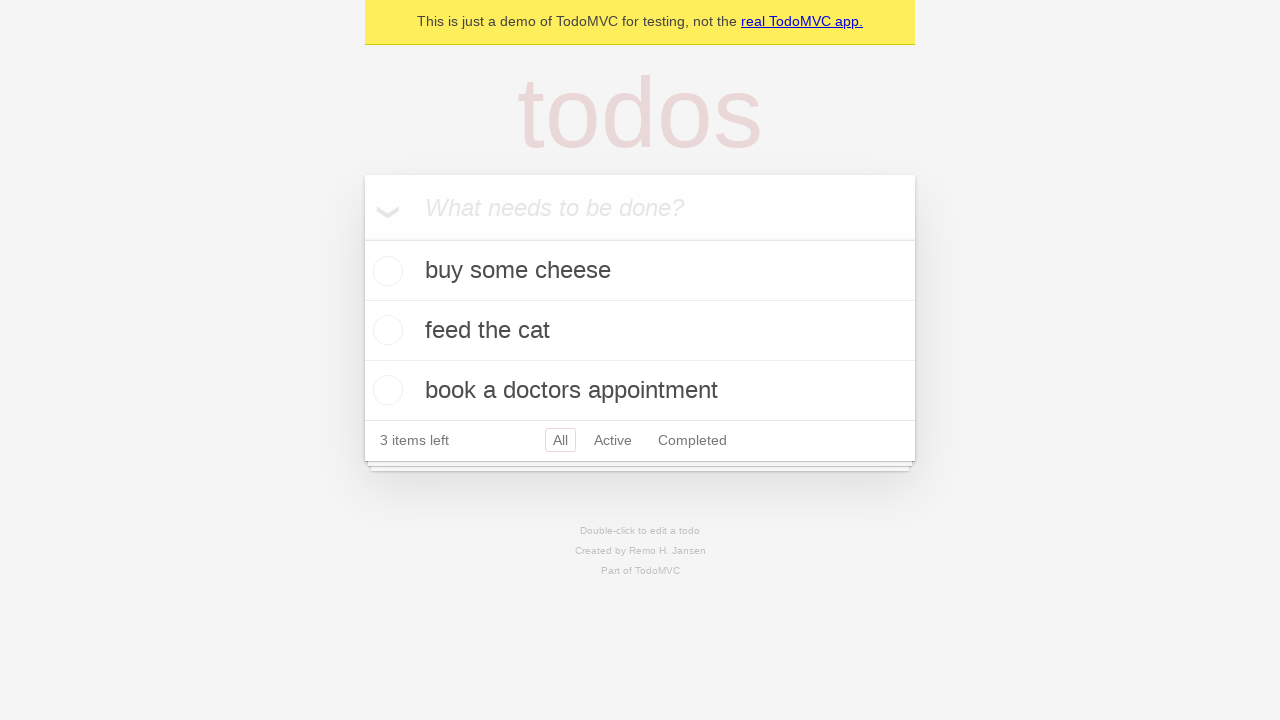

Double-clicked second todo to enter edit mode at (640, 331) on .todo-list li >> nth=1
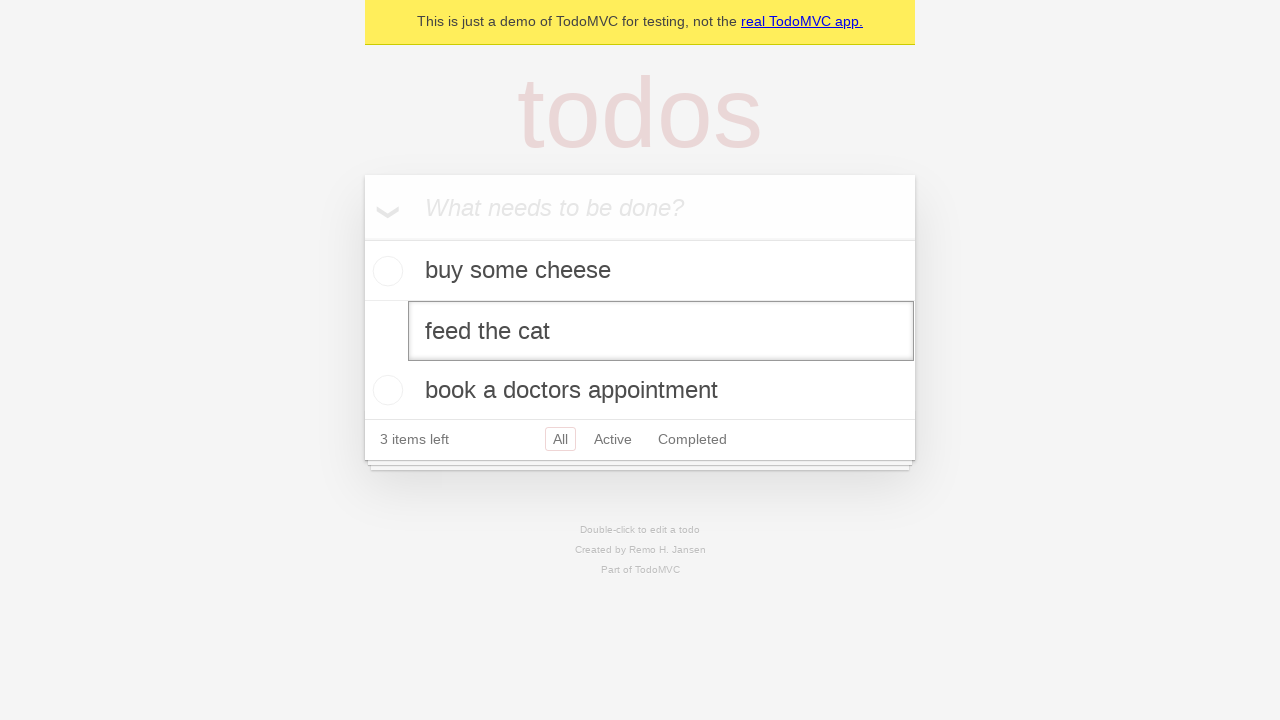

Pressed Escape to cancel edits on second todo on .todo-list li >> nth=1 >> .edit
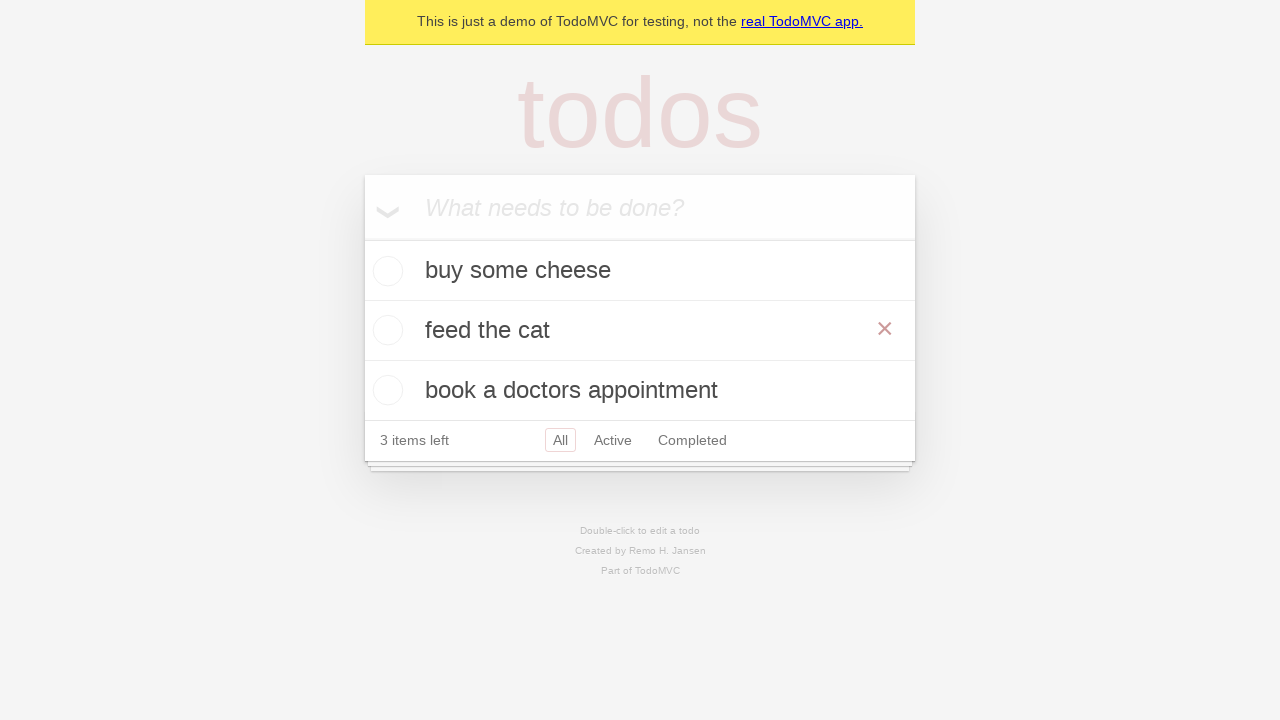

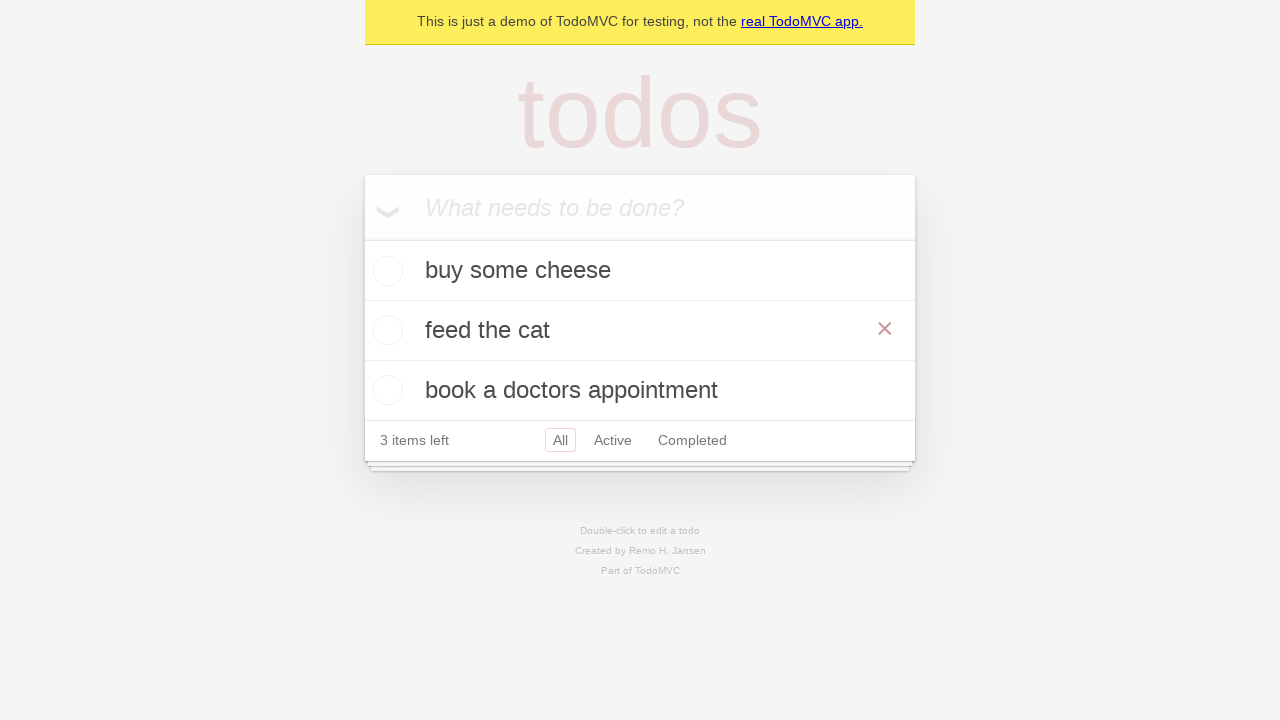